Tests form input functionality using various CSS selector strategies (ID, class, attribute selectors) on a public form testing website. Fills first name and last name fields using different selector approaches.

Starting URL: https://formy-project.herokuapp.com/form

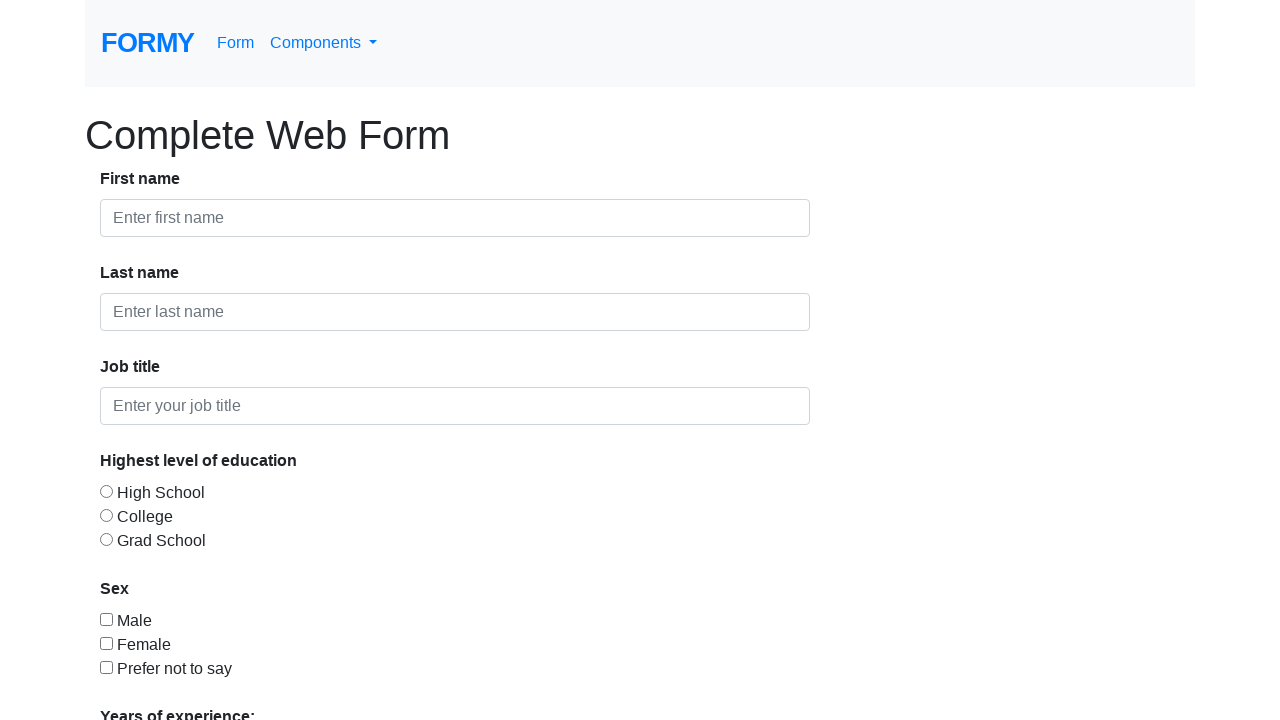

Filled first name field with 'An' using ID selector on input#first-name
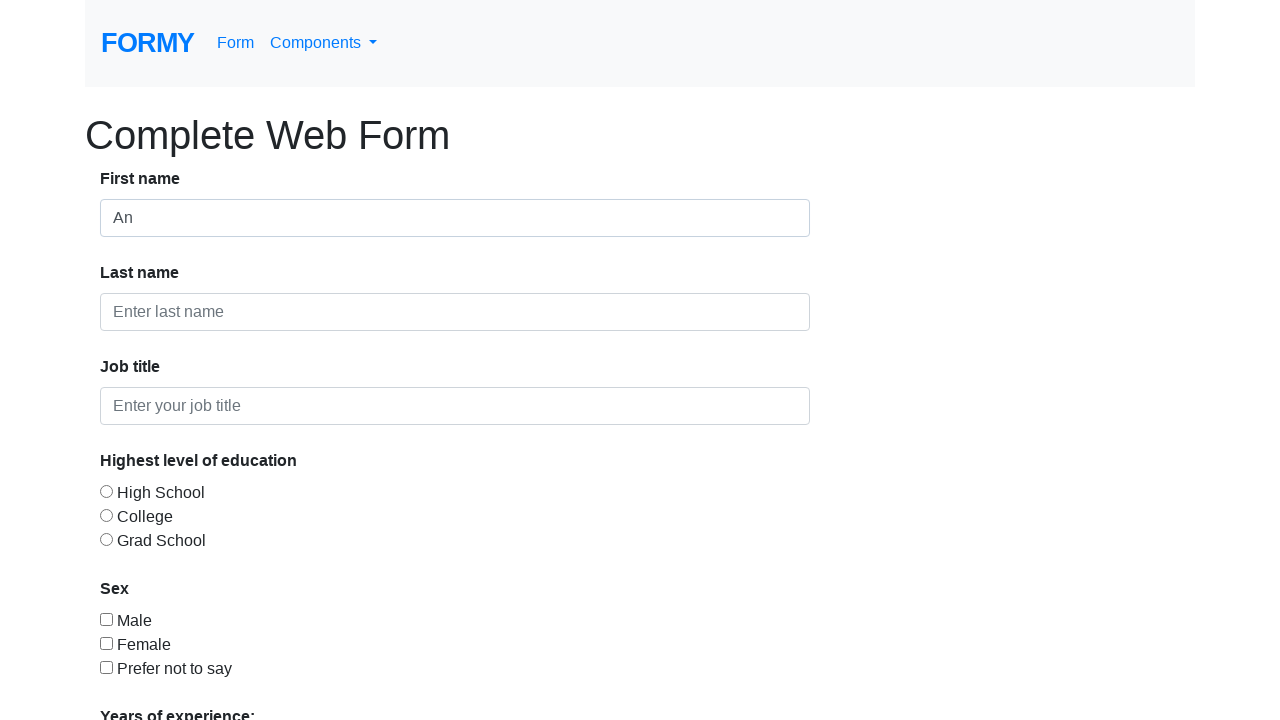

Cleared first name field on input#first-name
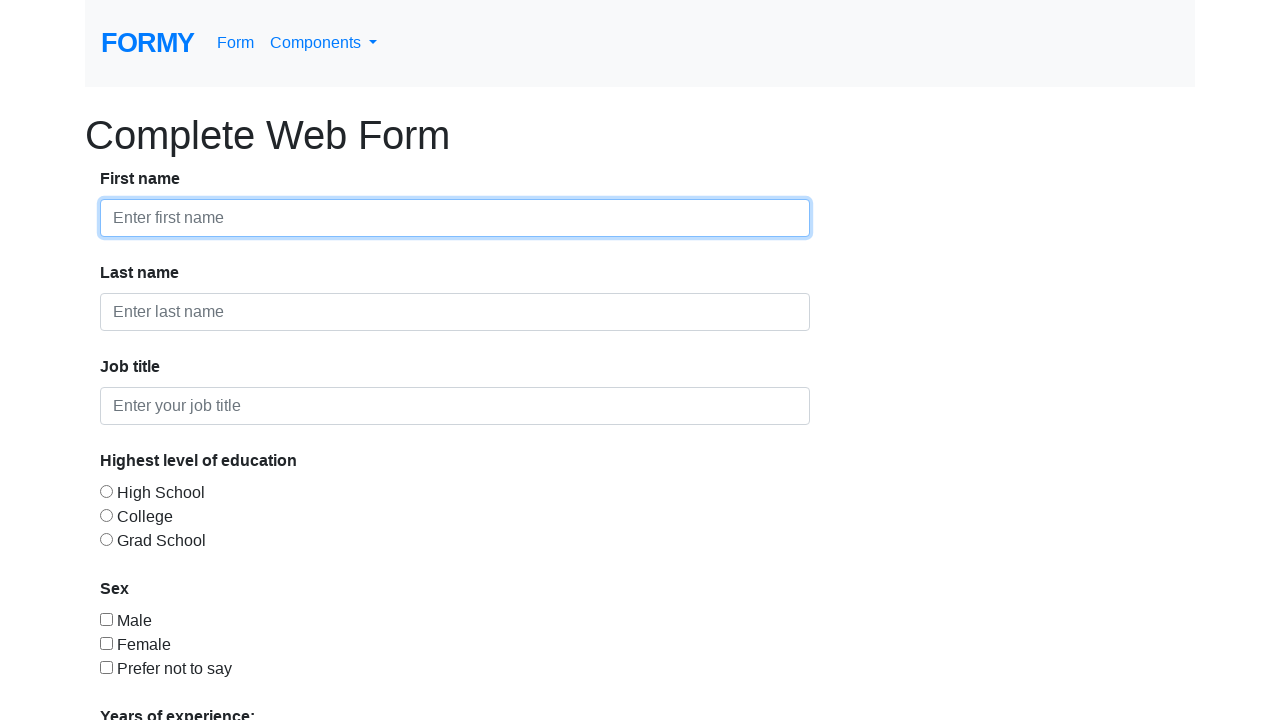

Filled first form-control input with 'dy' using class selector on input.form-control
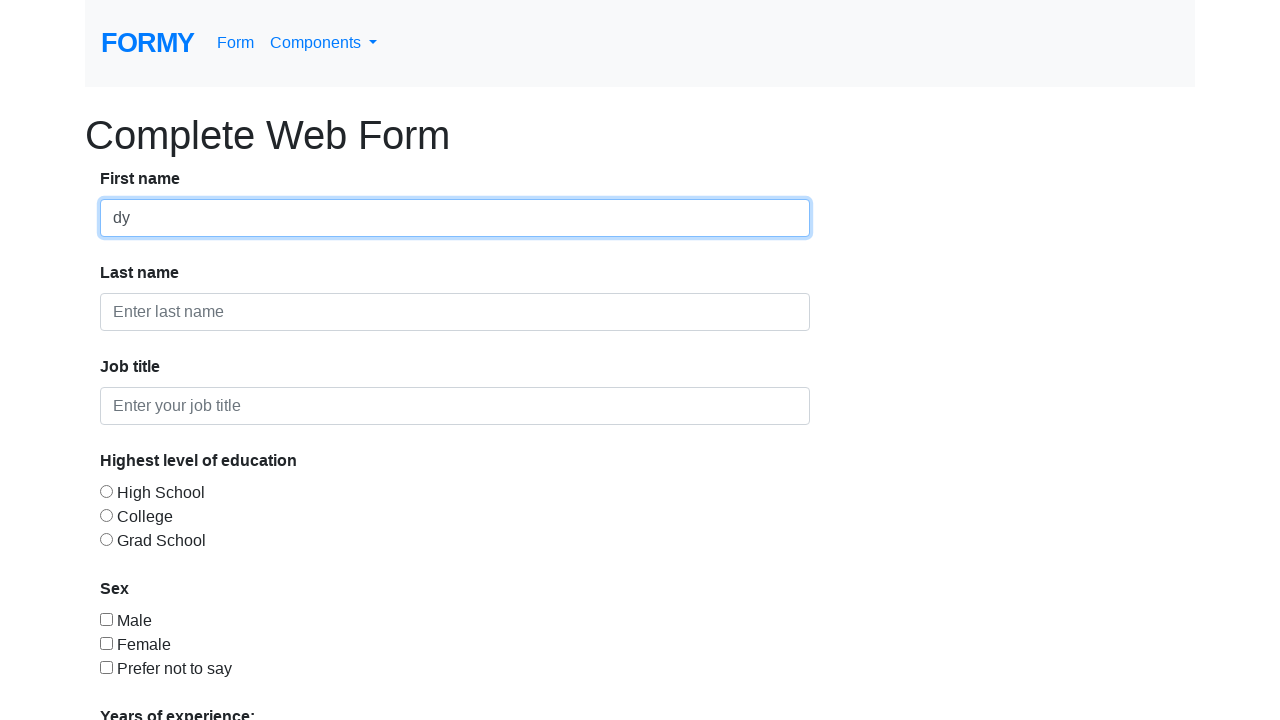

Filled last name field with 'S' using attribute selector on input[placeholder="Enter last name"]
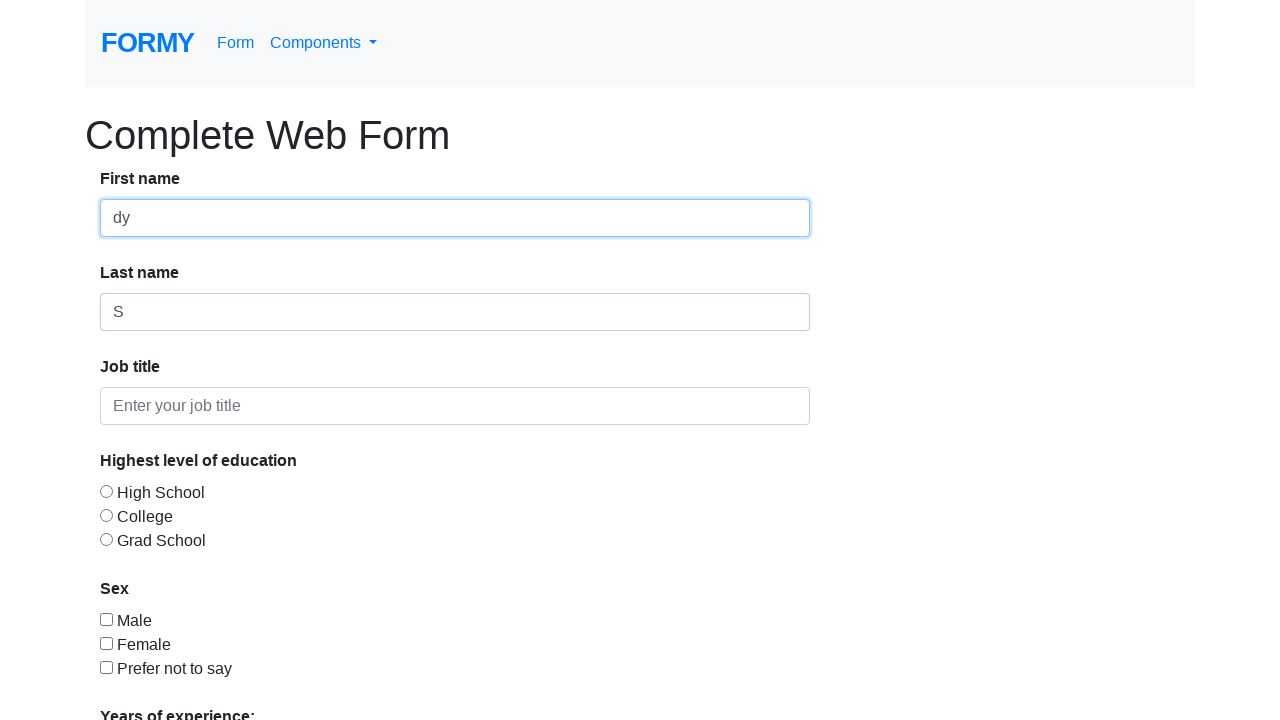

Filled last name field with 'Sinpetrean' using partial attribute selector on div input[placeholder*="last name"]
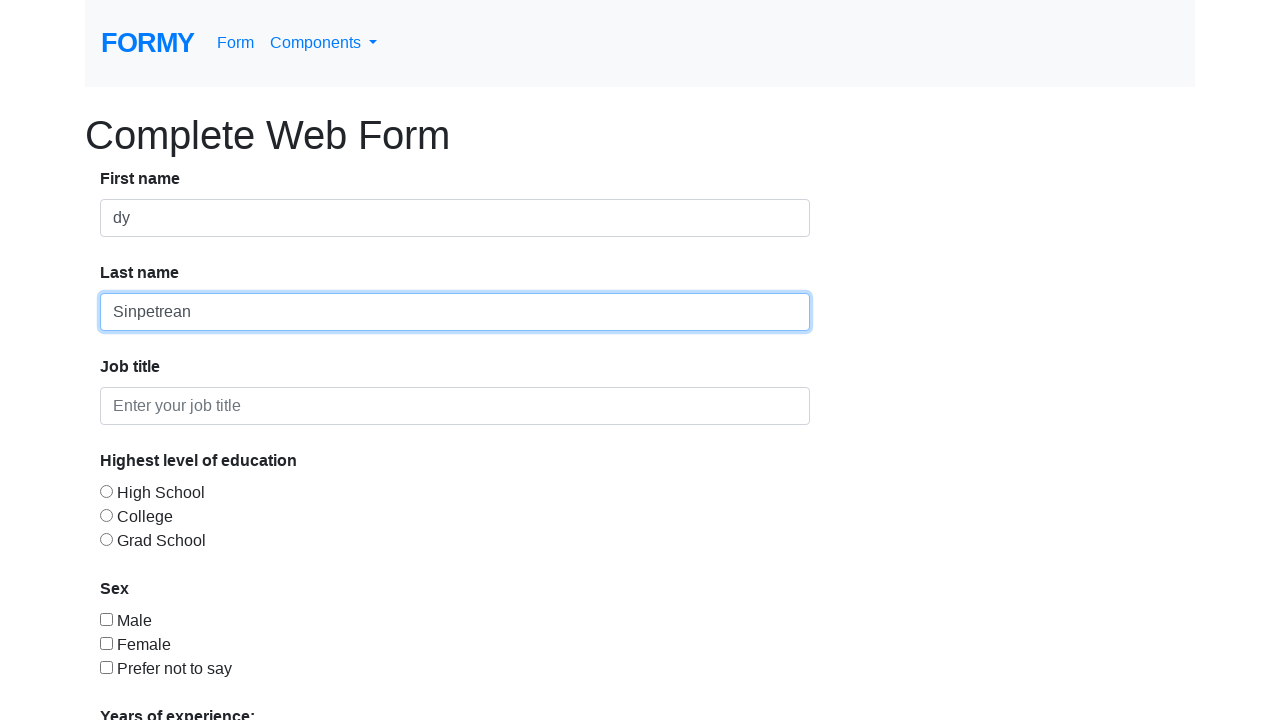

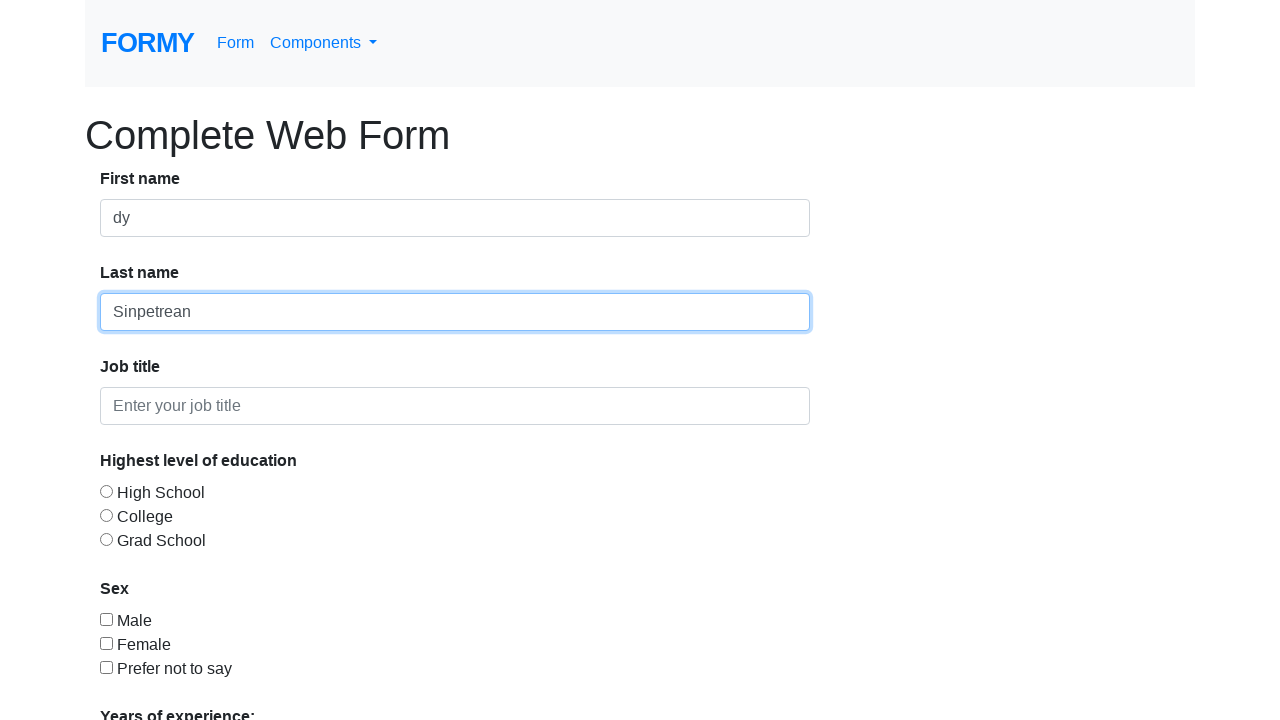